Tests clicking on the Elements card on the DemoQA homepage and verifies that the Elements section header is displayed correctly

Starting URL: https://demoqa.com/

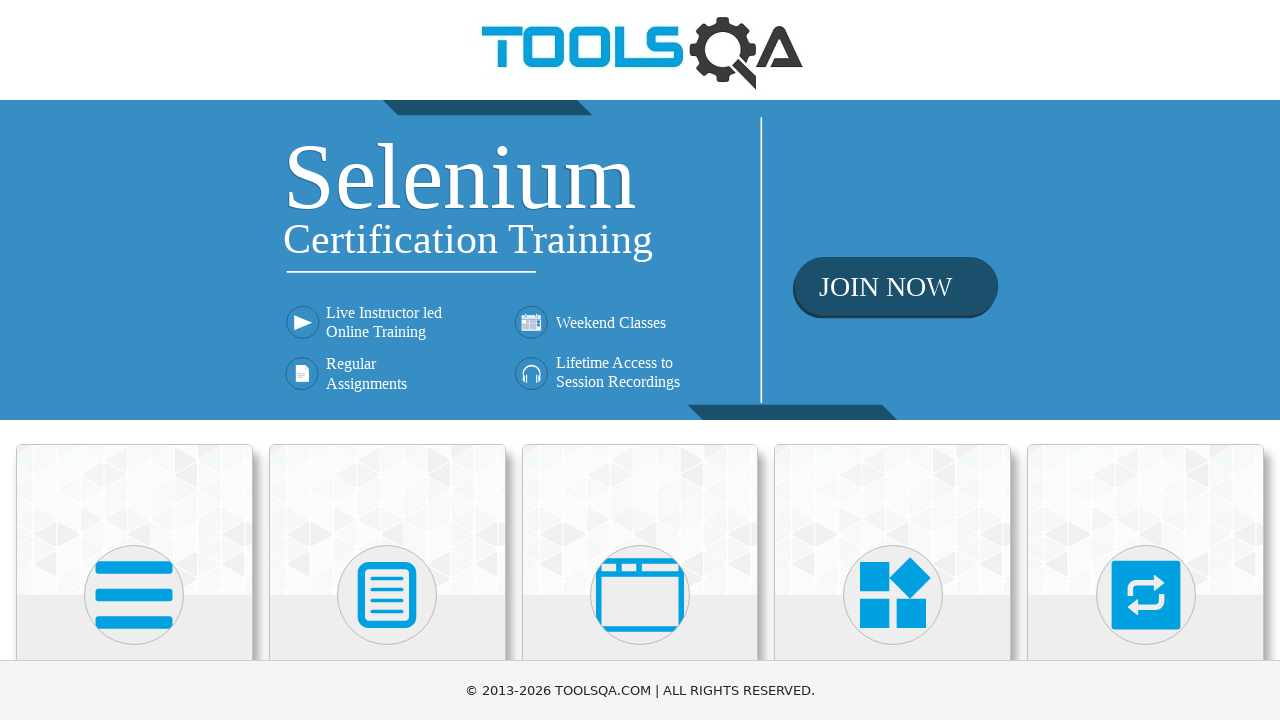

Clicked on the Elements card on the DemoQA homepage at (134, 520) on (//div[@class='card-up'])[1]
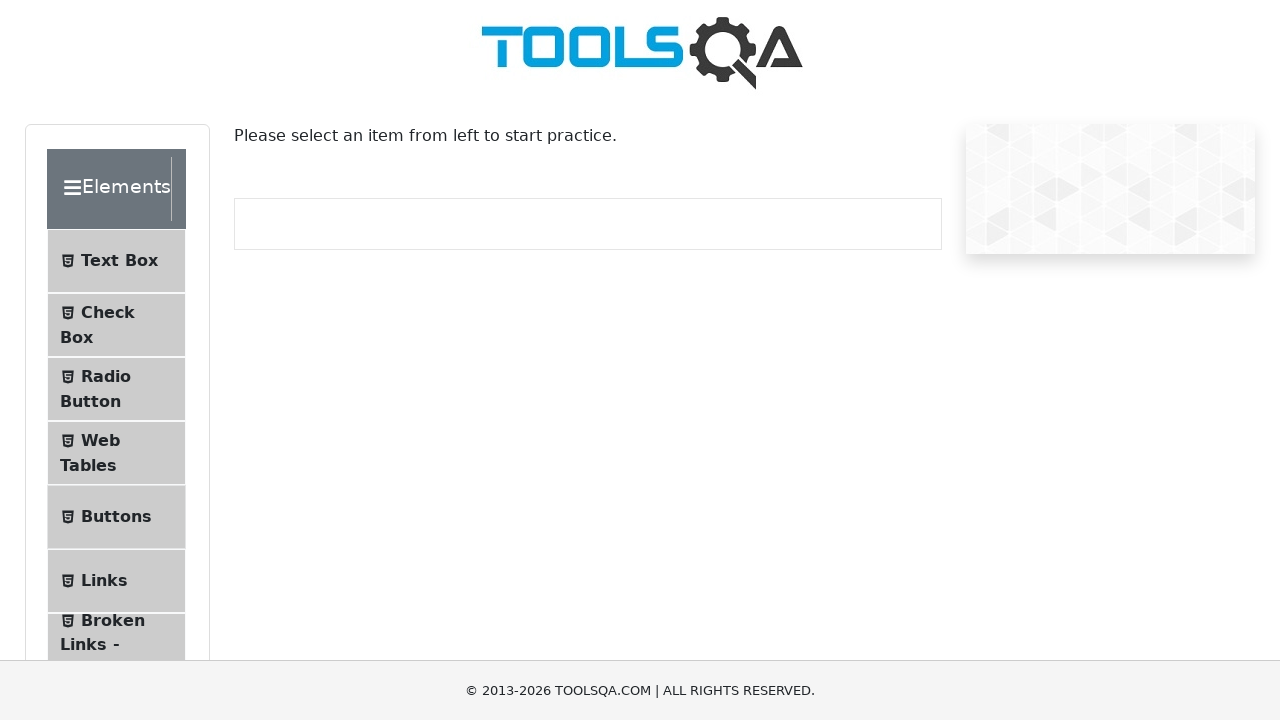

Waited for Elements section header to be displayed
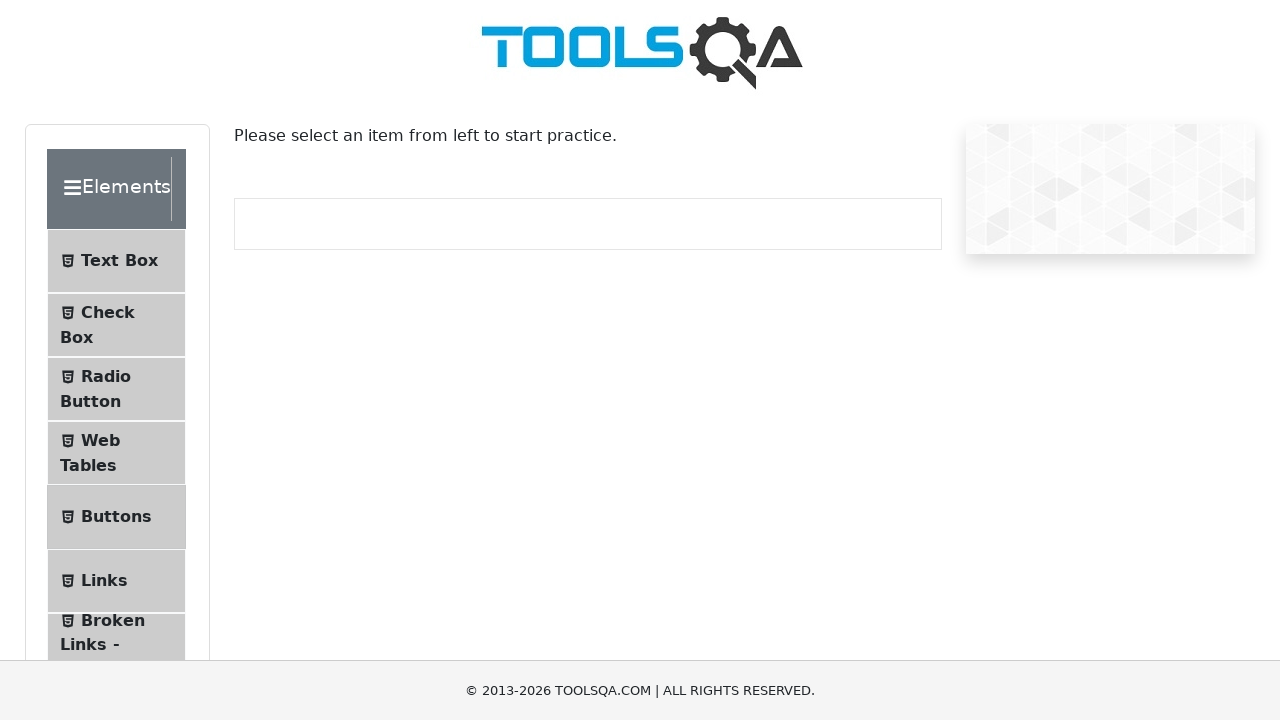

Verified Elements section header displays correctly with text 'Elements'
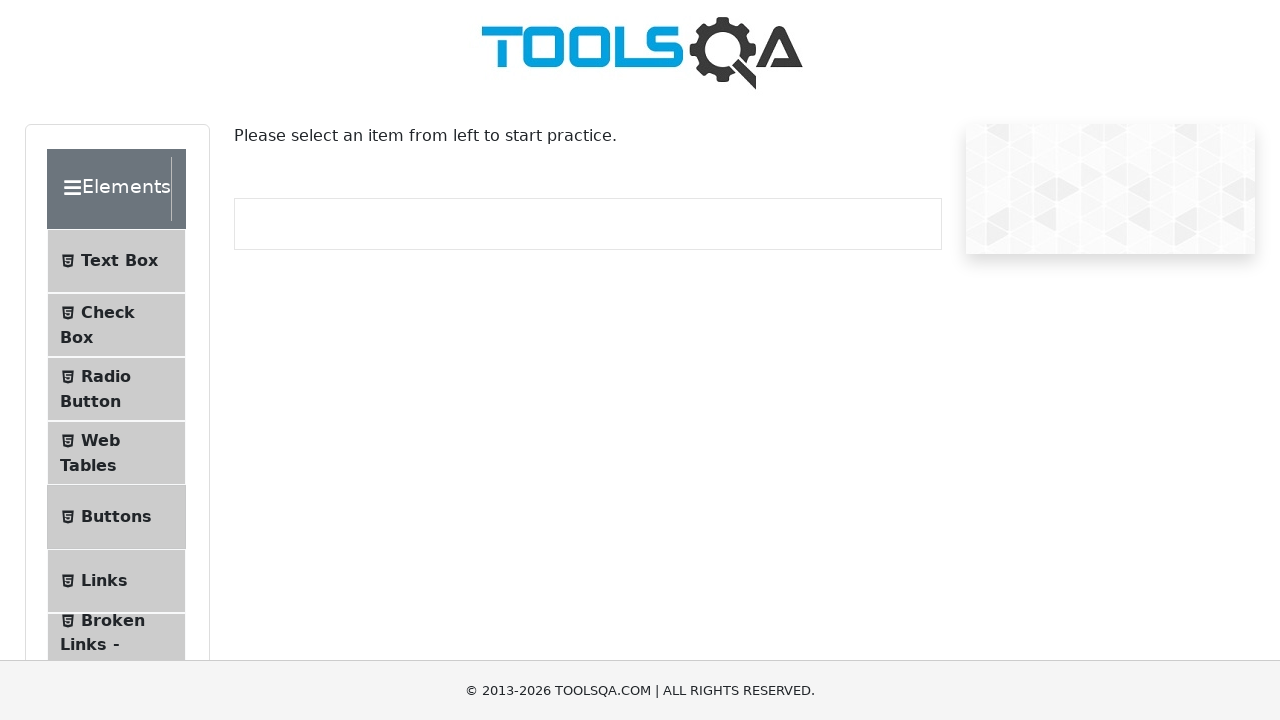

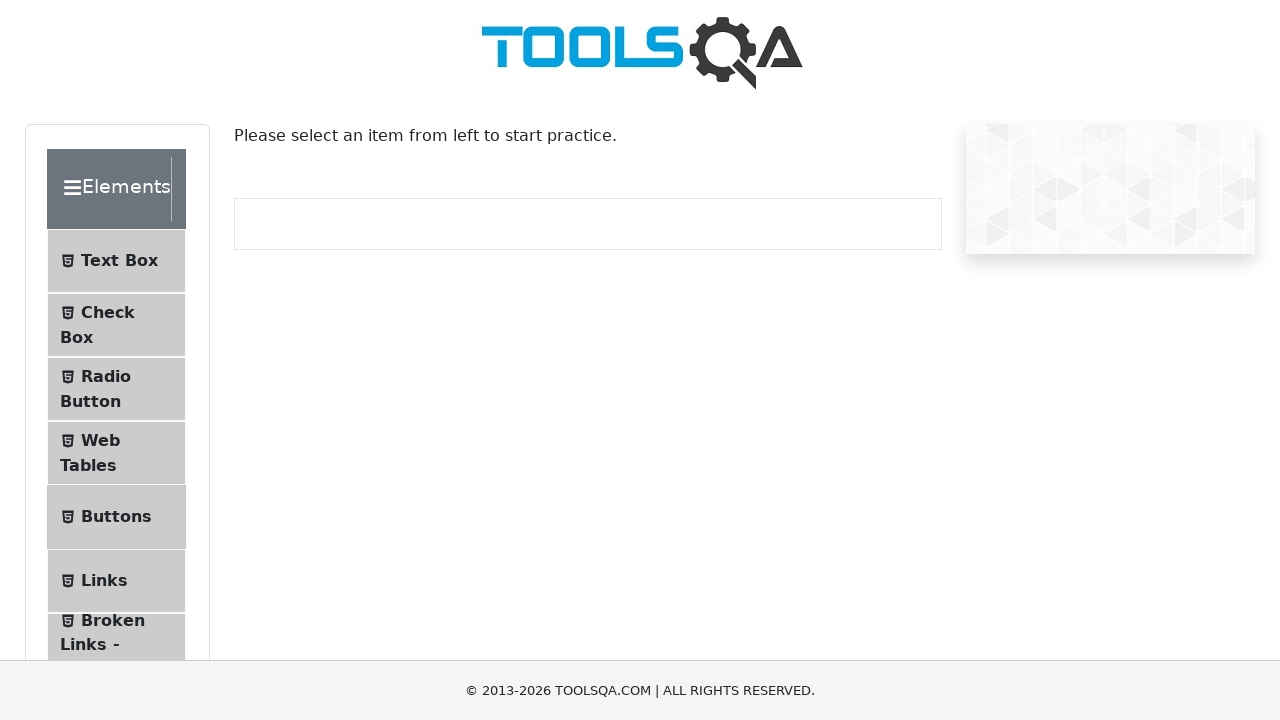